Tests registration form functionality by filling username and email fields, submitting the form, and interacting with a terms checkbox to verify its selection state changes.

Starting URL: https://www.thetestingworld.com/testings/

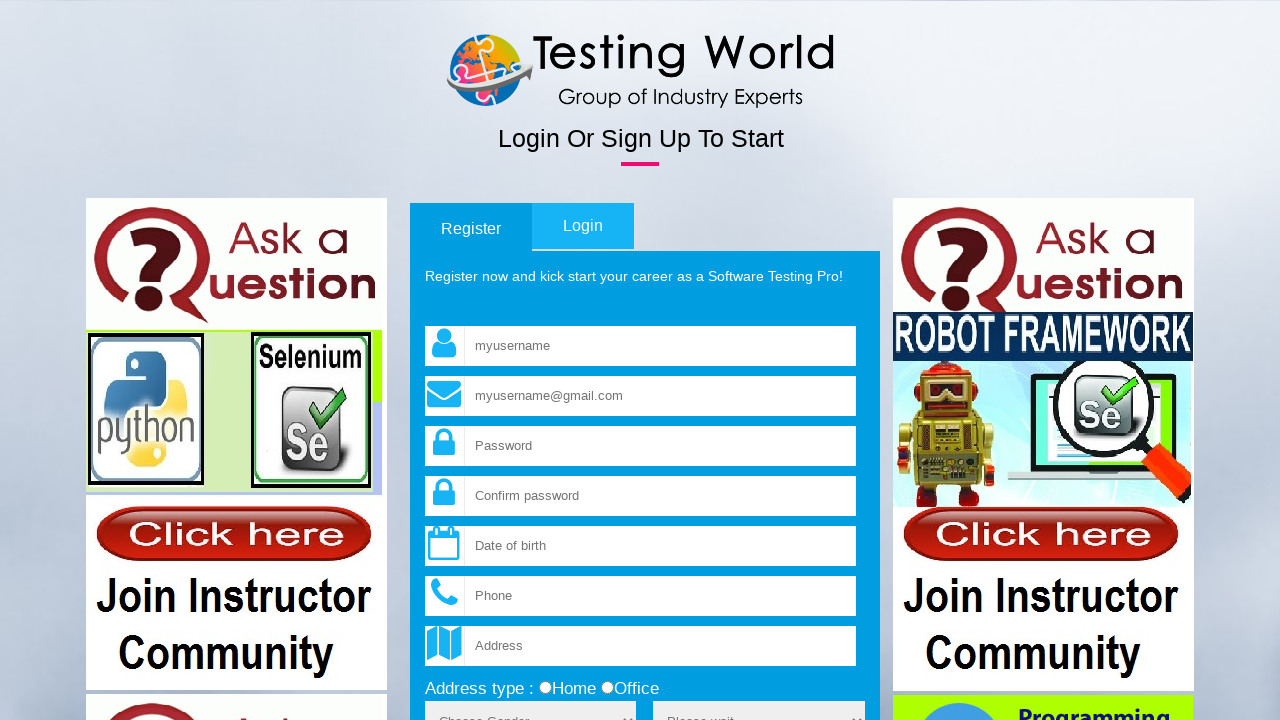

Filled username field with 'testuser2024' on input[name='fld_username']
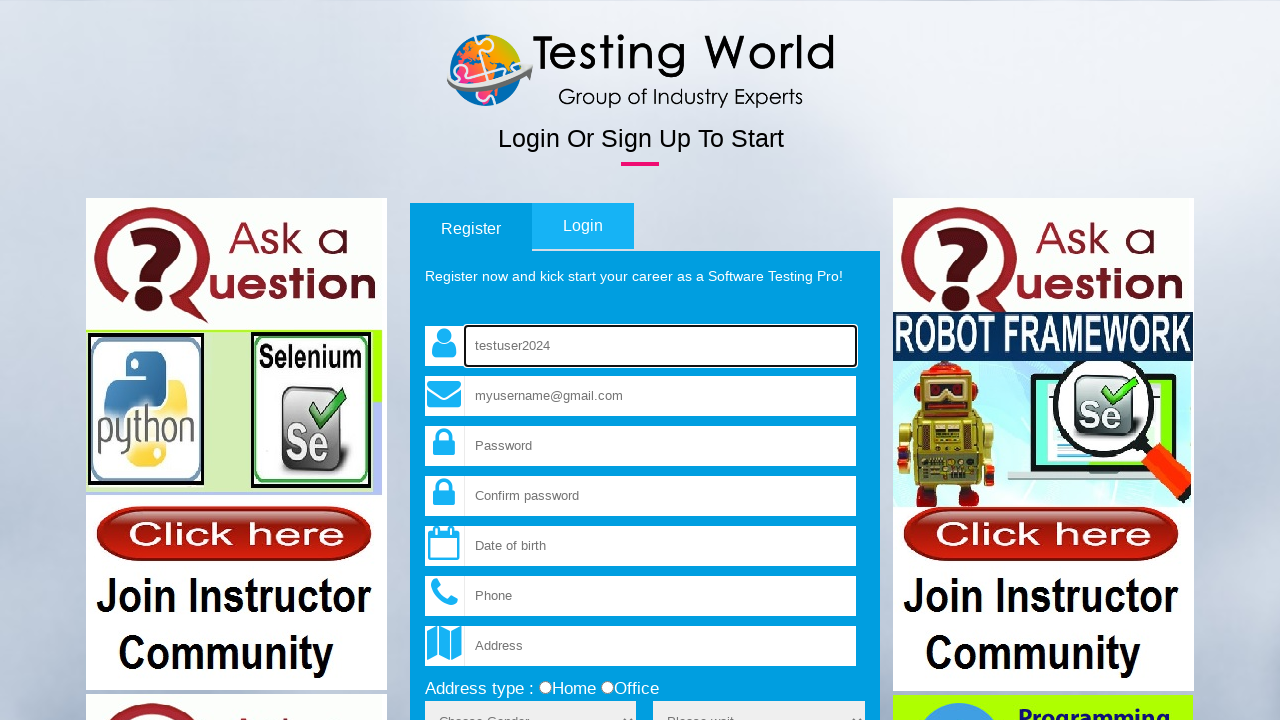

Filled email field with 'testuser2024@gmail.com' on input[name='fld_email']
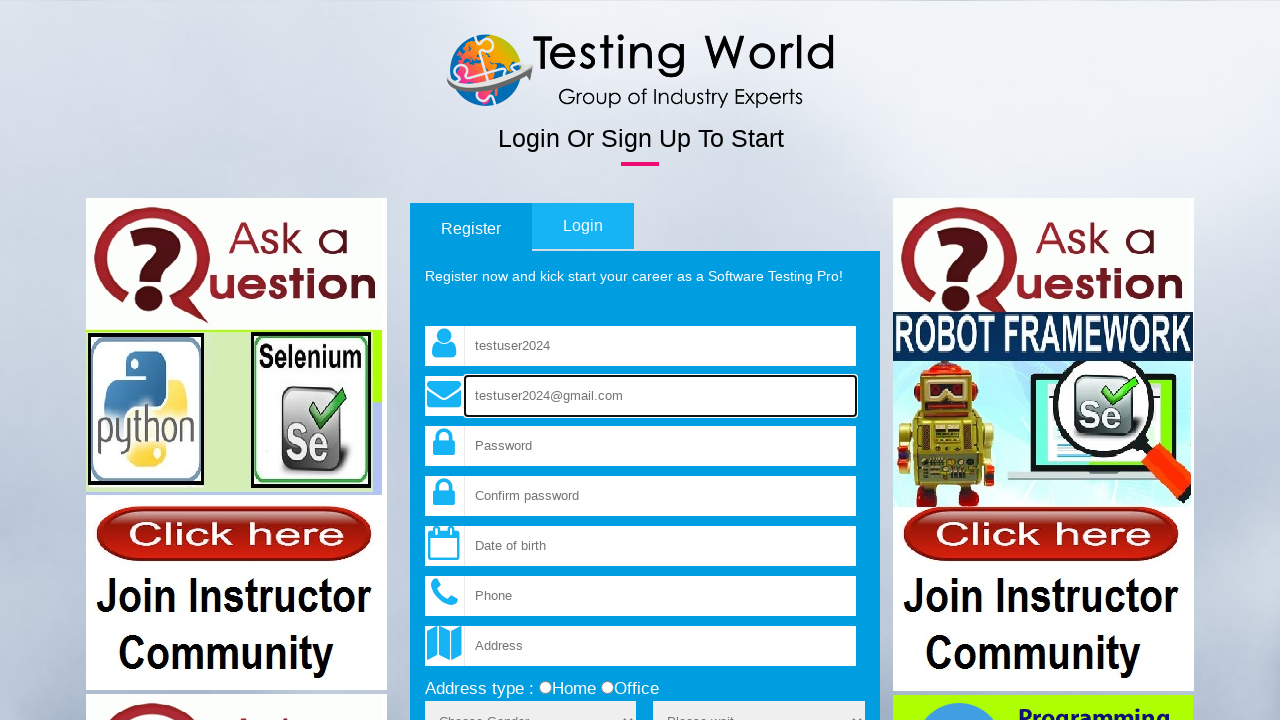

Clicked submit button to register at (831, 361) on input[type='submit']
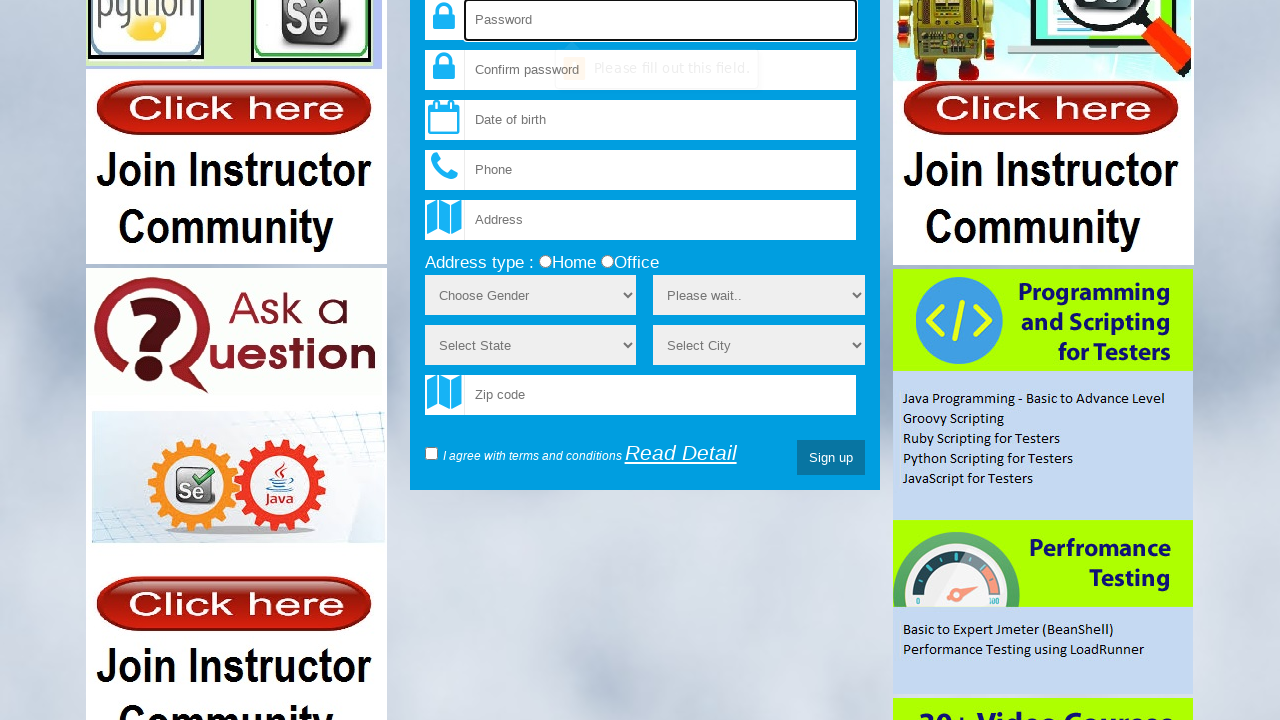

Clicked terms checkbox to toggle selection state at (431, 454) on input[name='terms']
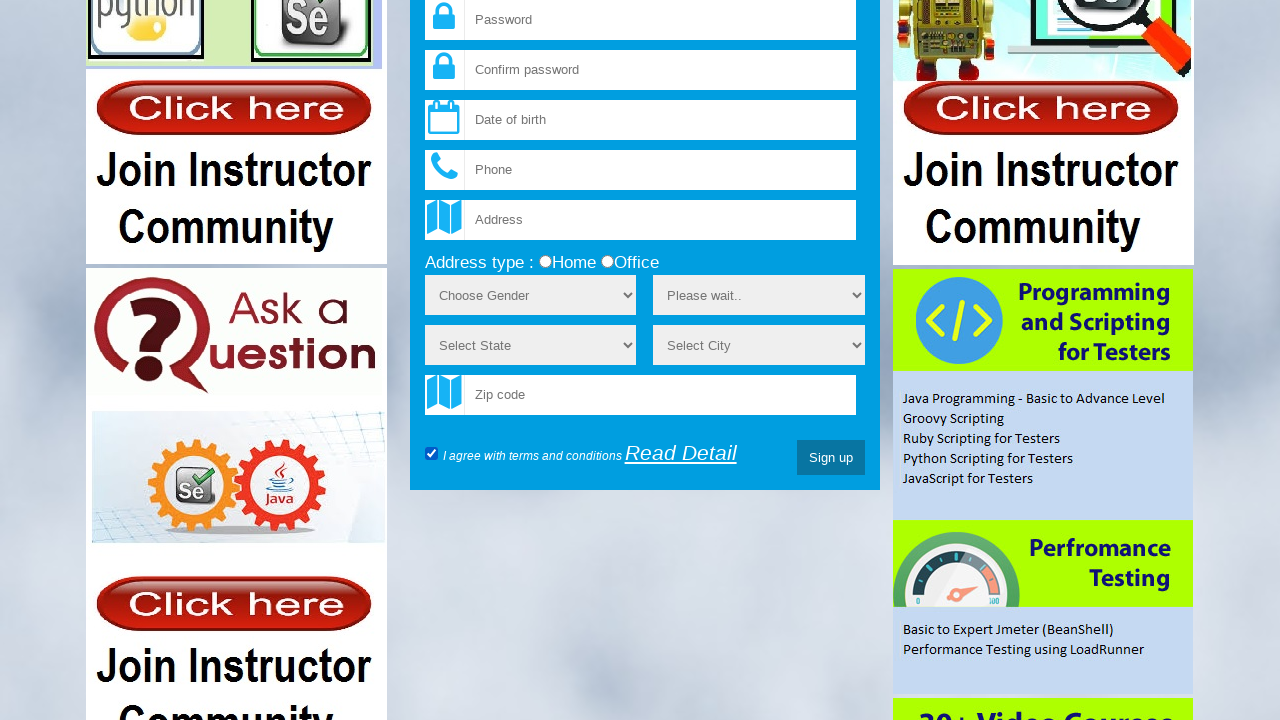

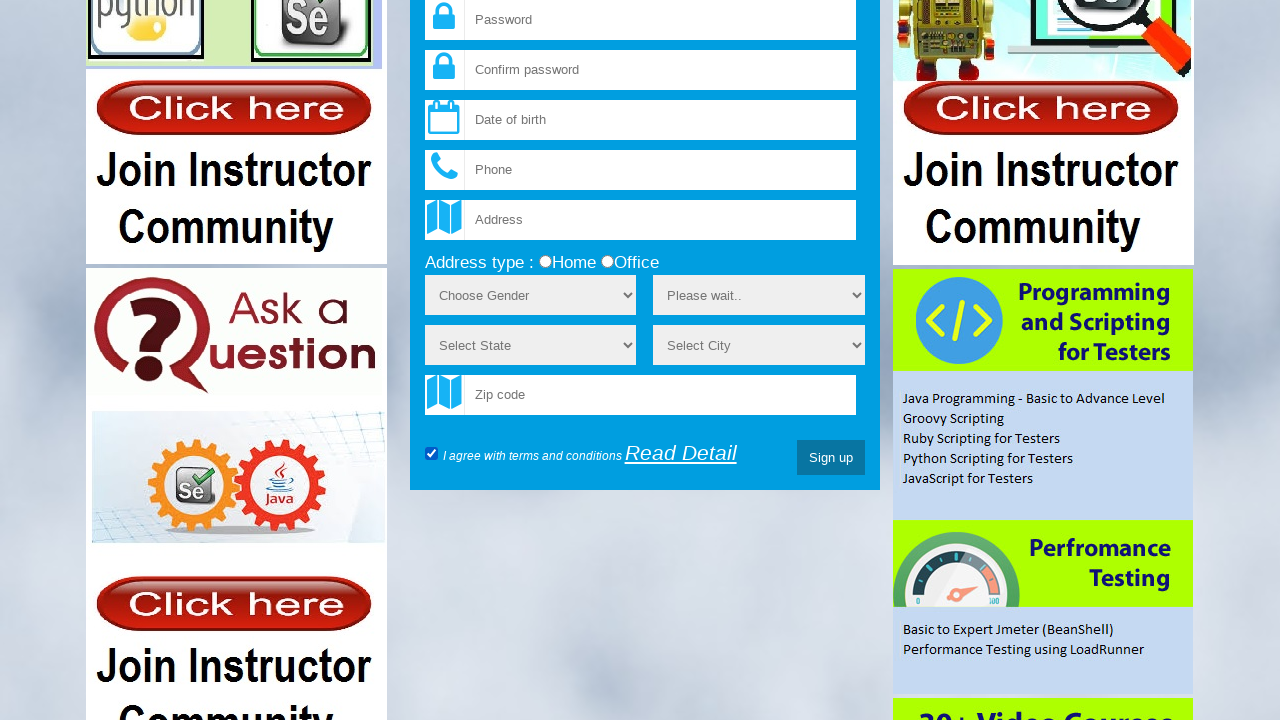